Tests successful user registration by filling username and password fields and verifying success message

Starting URL: https://www.demoblaze.com/index.html

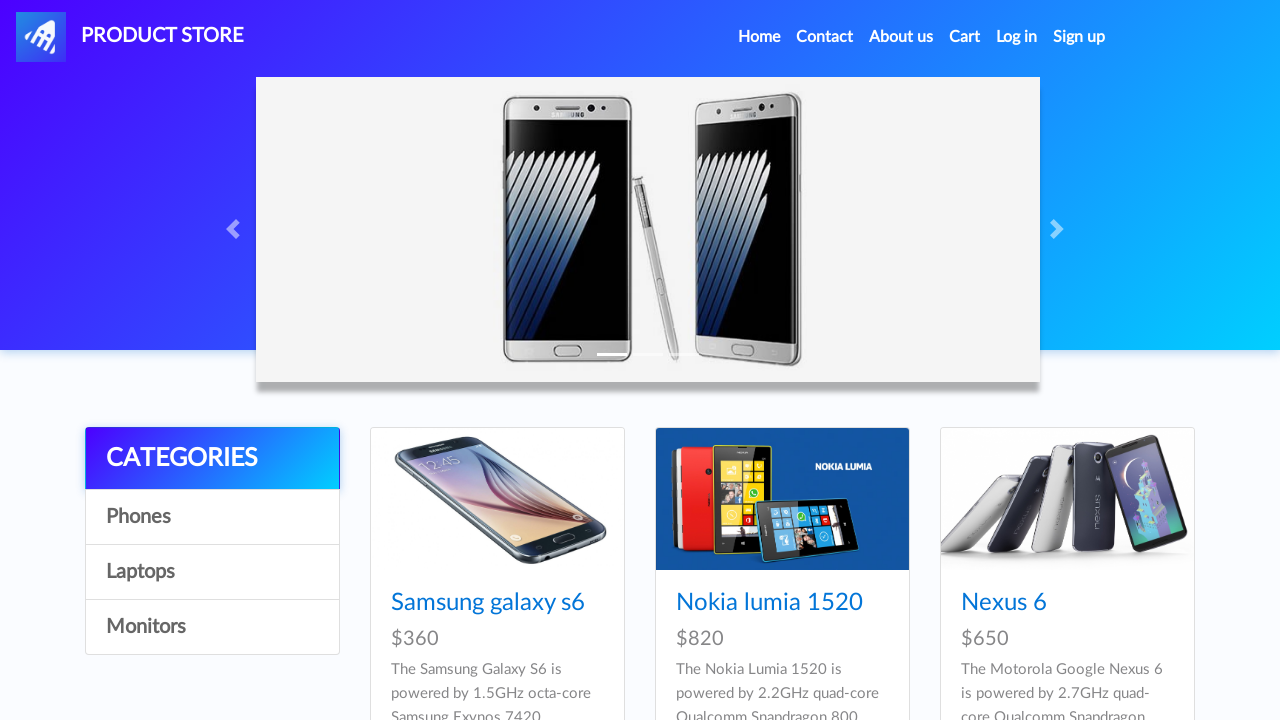

Clicked sign up button at (1079, 37) on #signin2
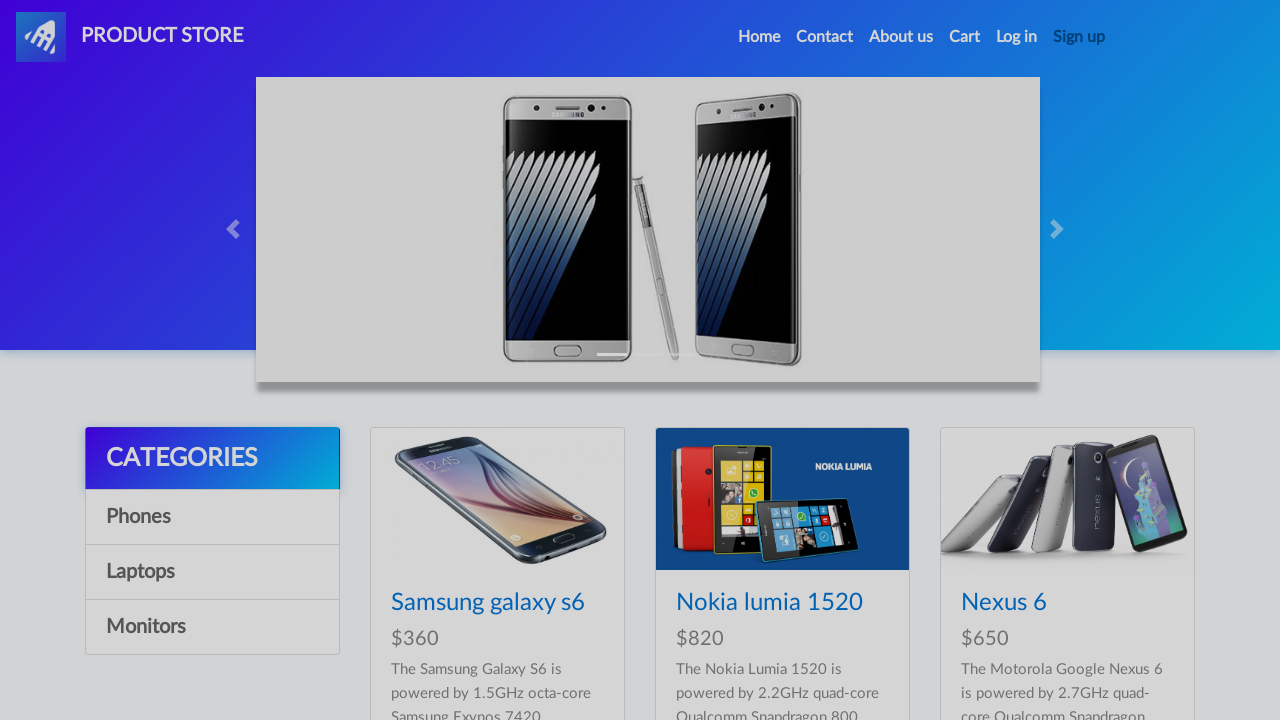

Filled username field with 'testuser847' on #sign-username
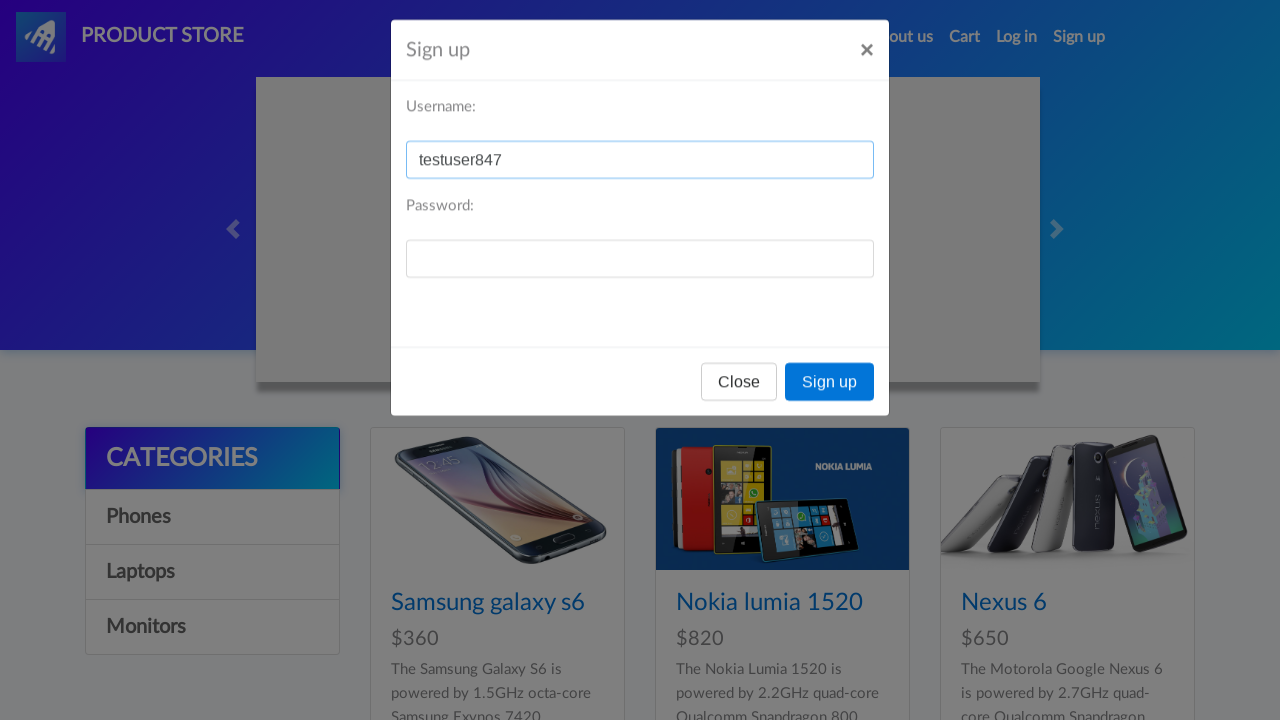

Filled password field with 'testpass847' on #sign-password
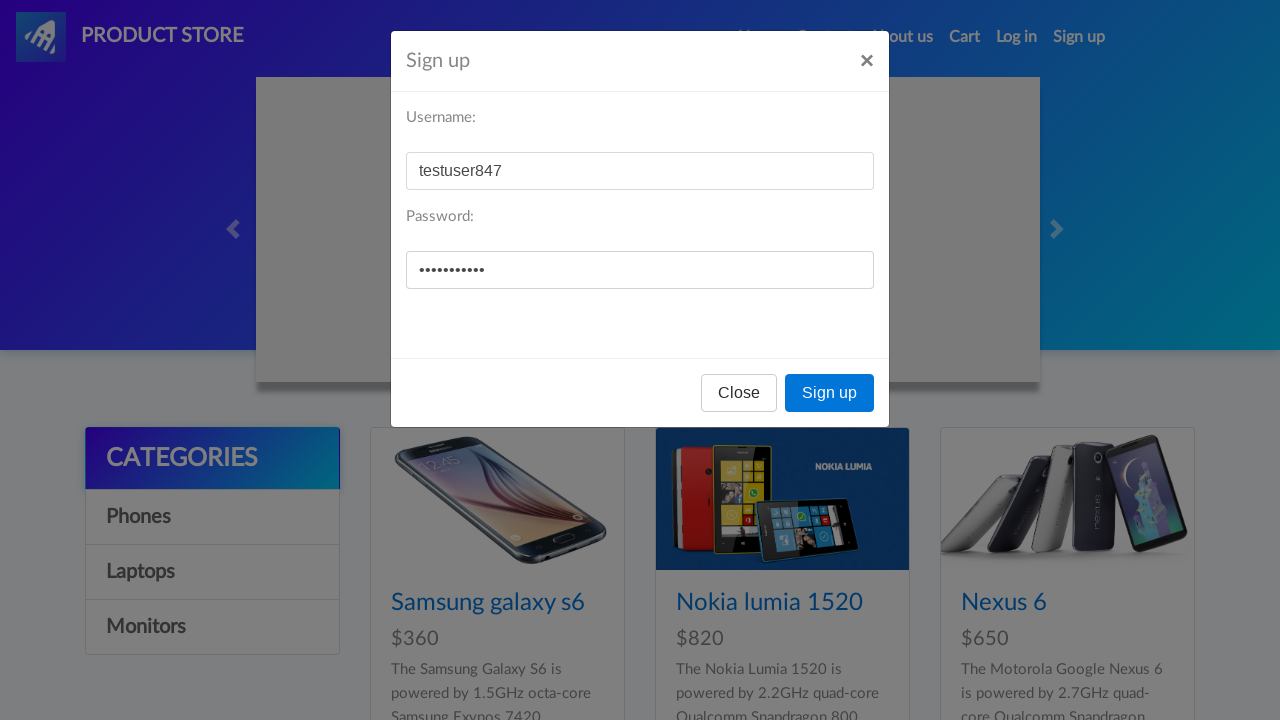

Clicked sign up submit button at (830, 393) on xpath=/html/body/div[2]/div/div/div[3]/button[2]
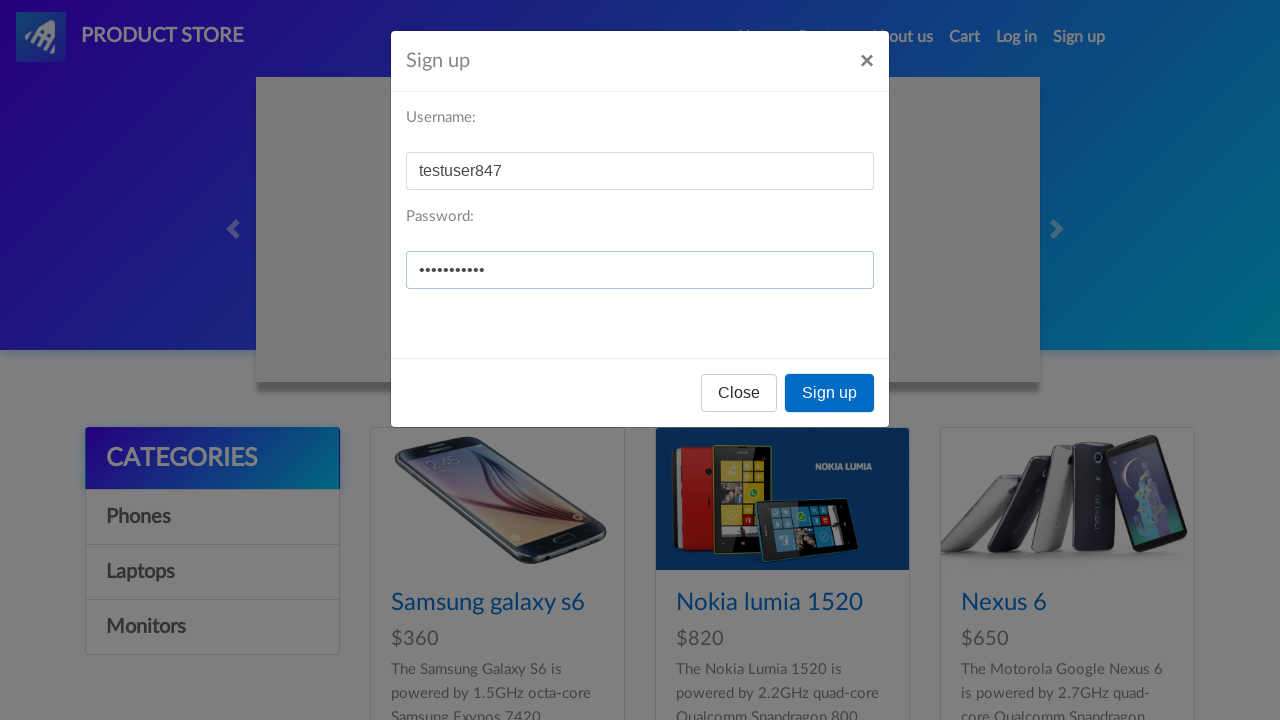

Configured dialog handler to accept alerts
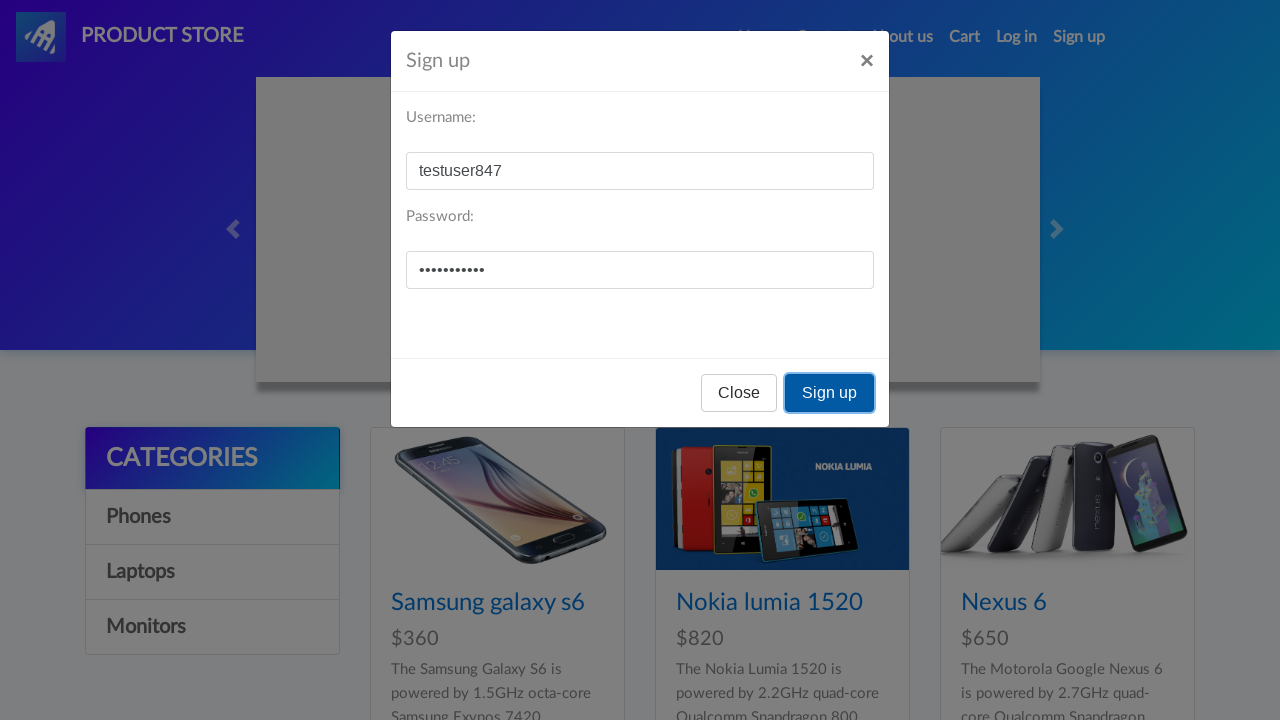

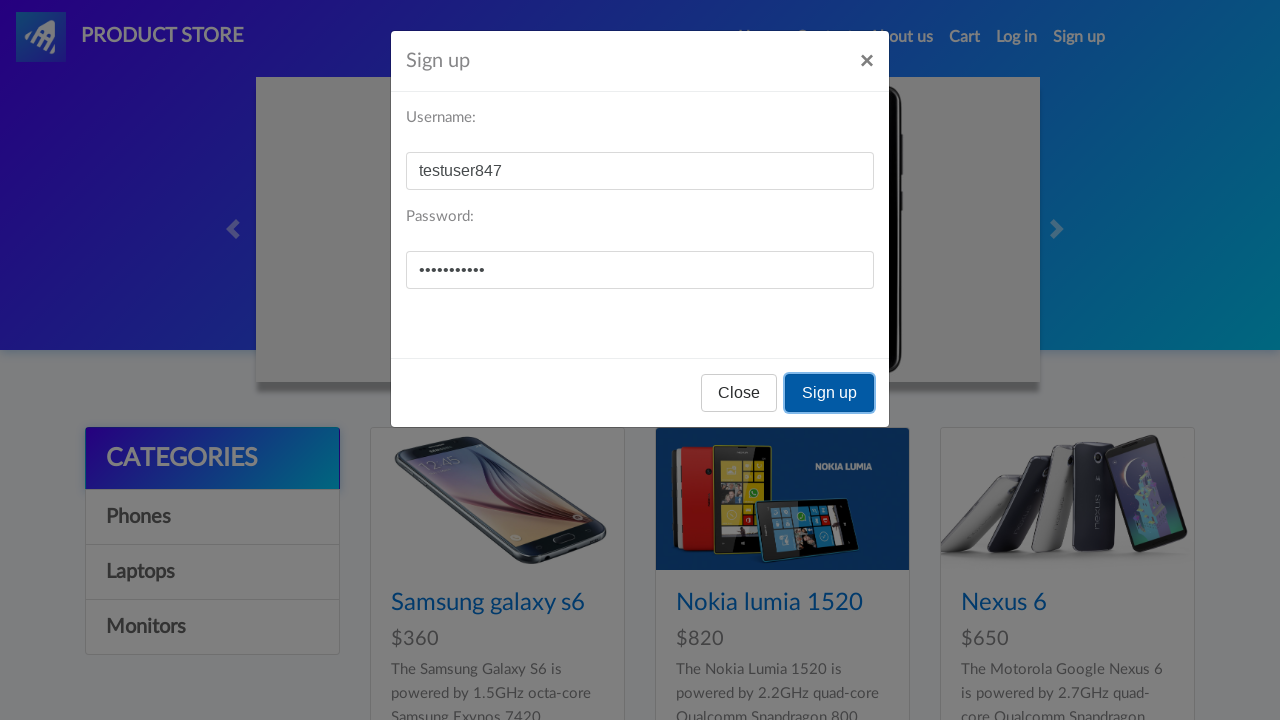